Navigates to W3Schools HTML tables page and locates a table element to verify its presence and structure

Starting URL: https://www.w3schools.com/html/html_tables.asp

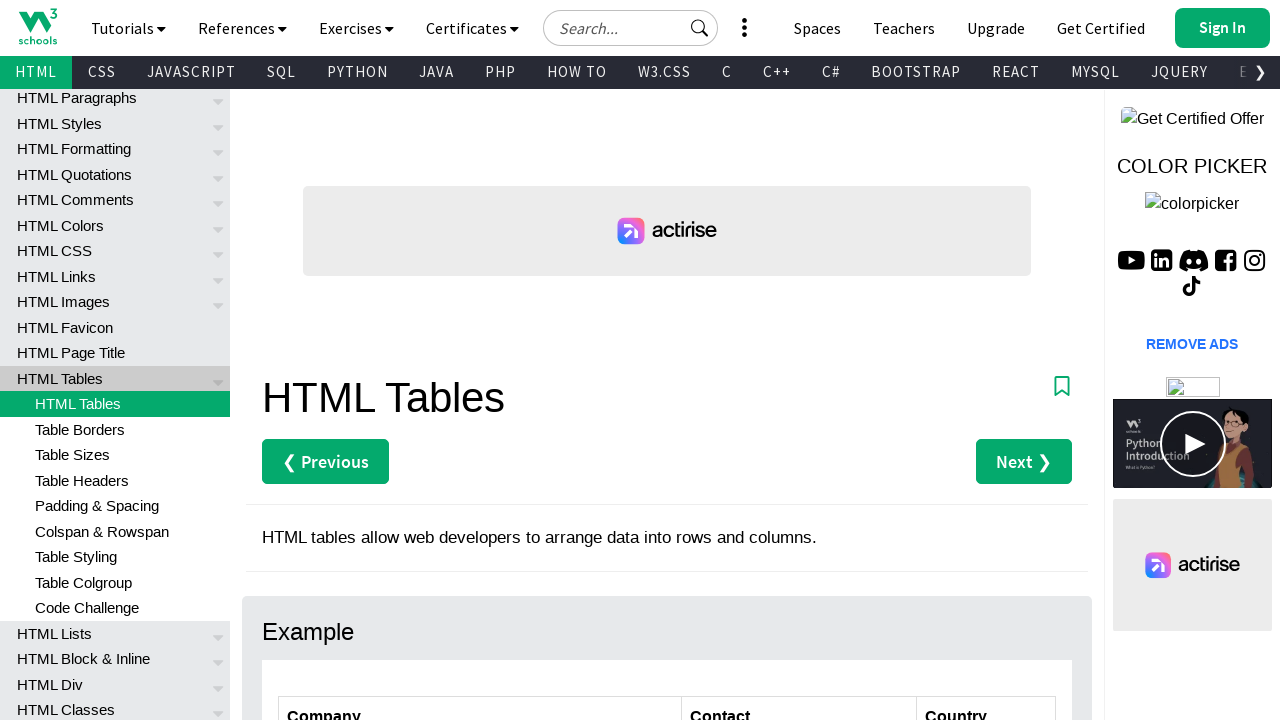

Navigated to W3Schools HTML tables page
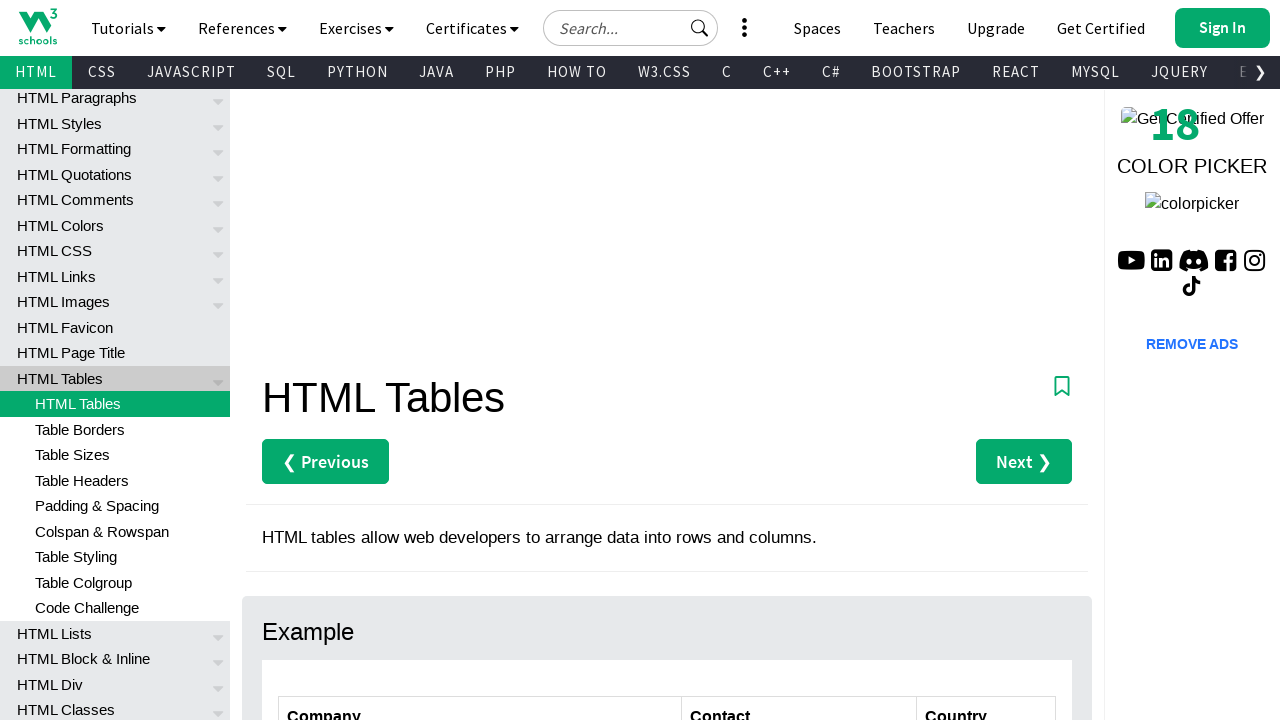

Customers table element is present on the page
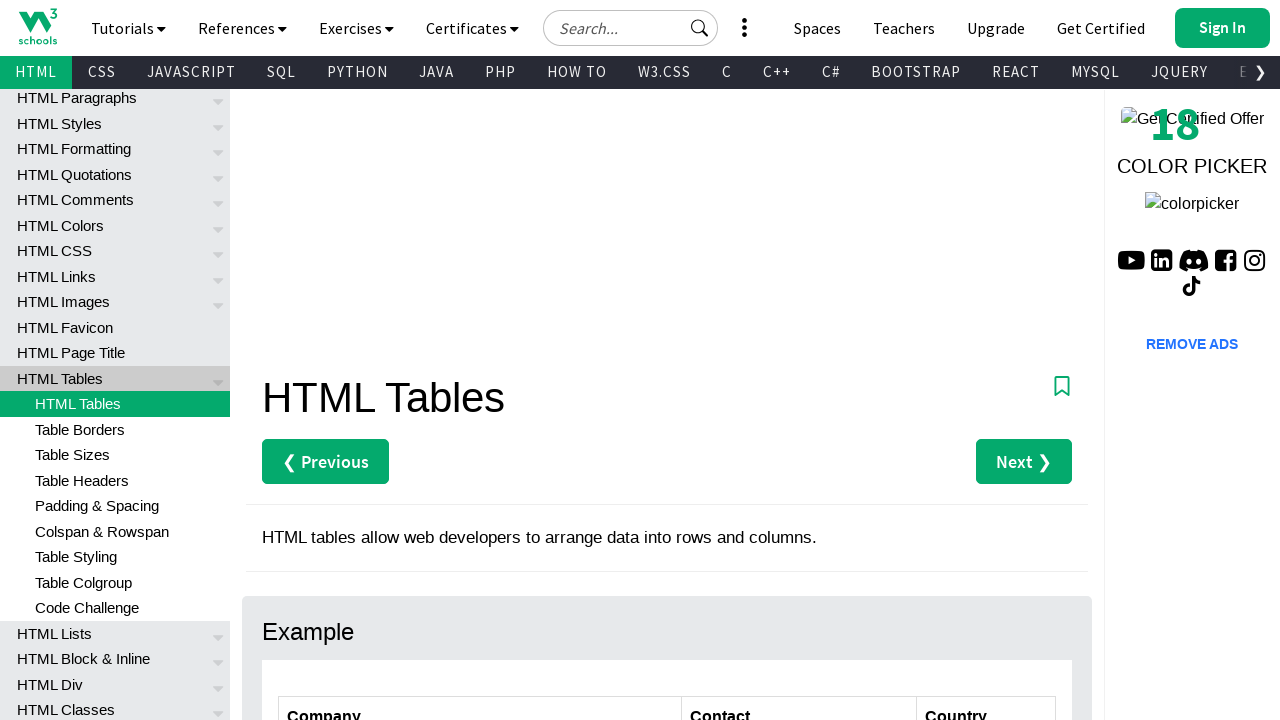

Table rows have loaded successfully
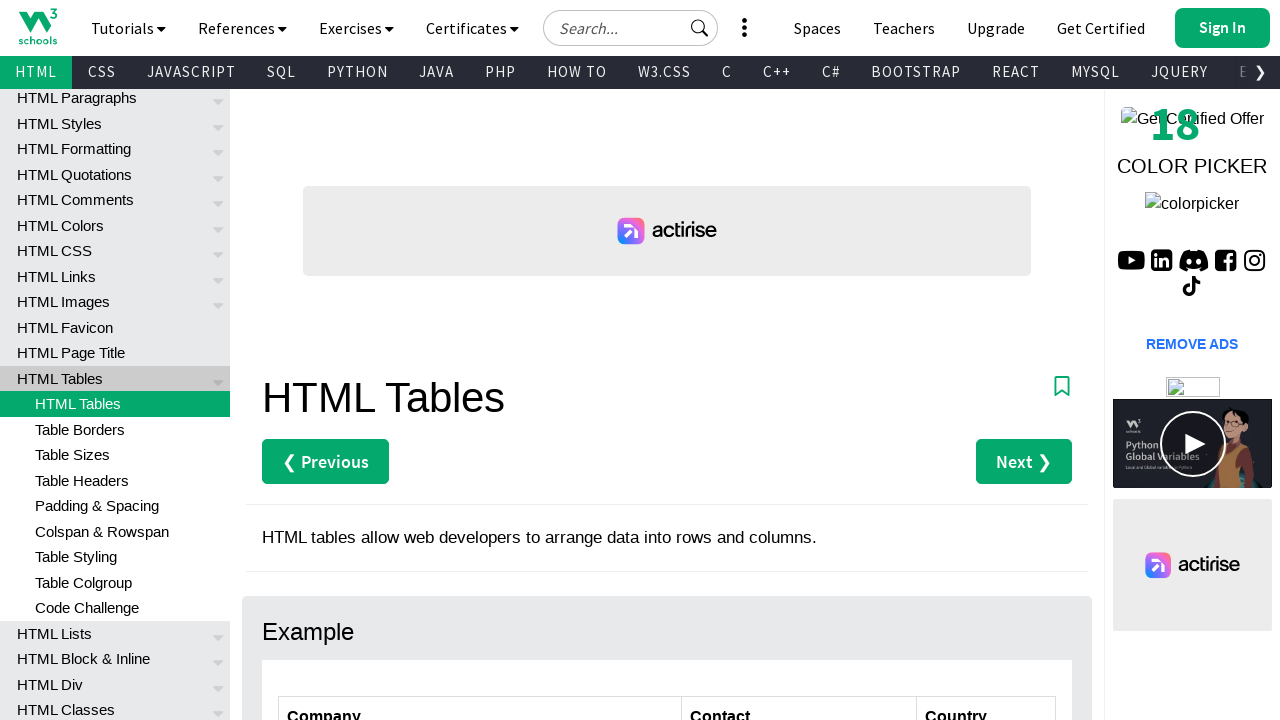

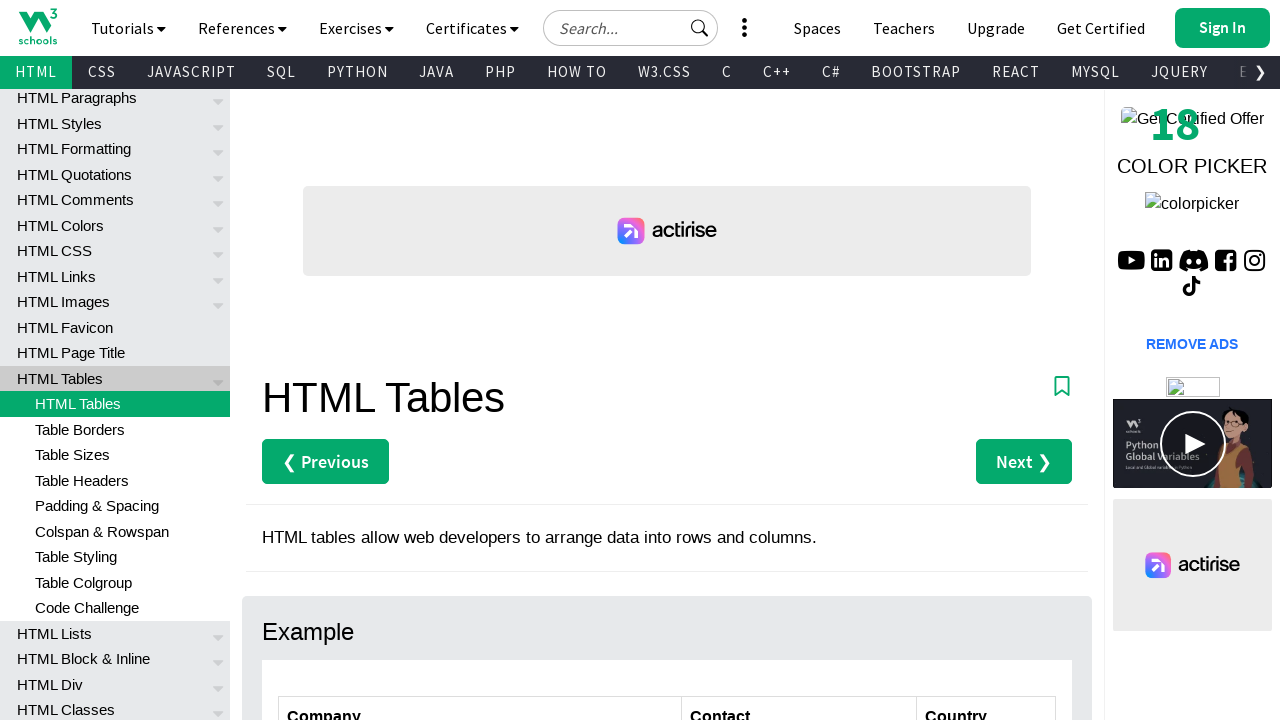